Tests keyboard actions to type "Hello" with uppercase H using Shift key combination, then validates the input value

Starting URL: https://techglobal-training.com/frontend

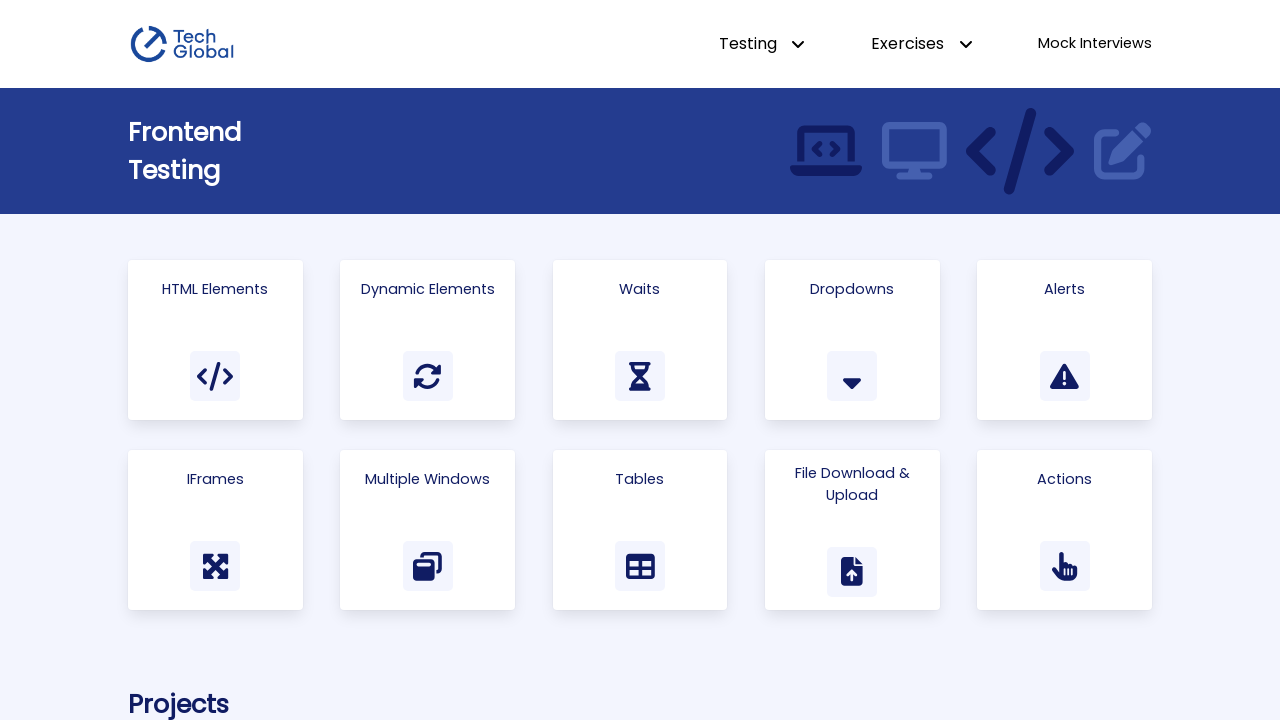

Clicked on 'Actions' link to navigate to actions page at (1065, 530) on a:has-text('Actions')
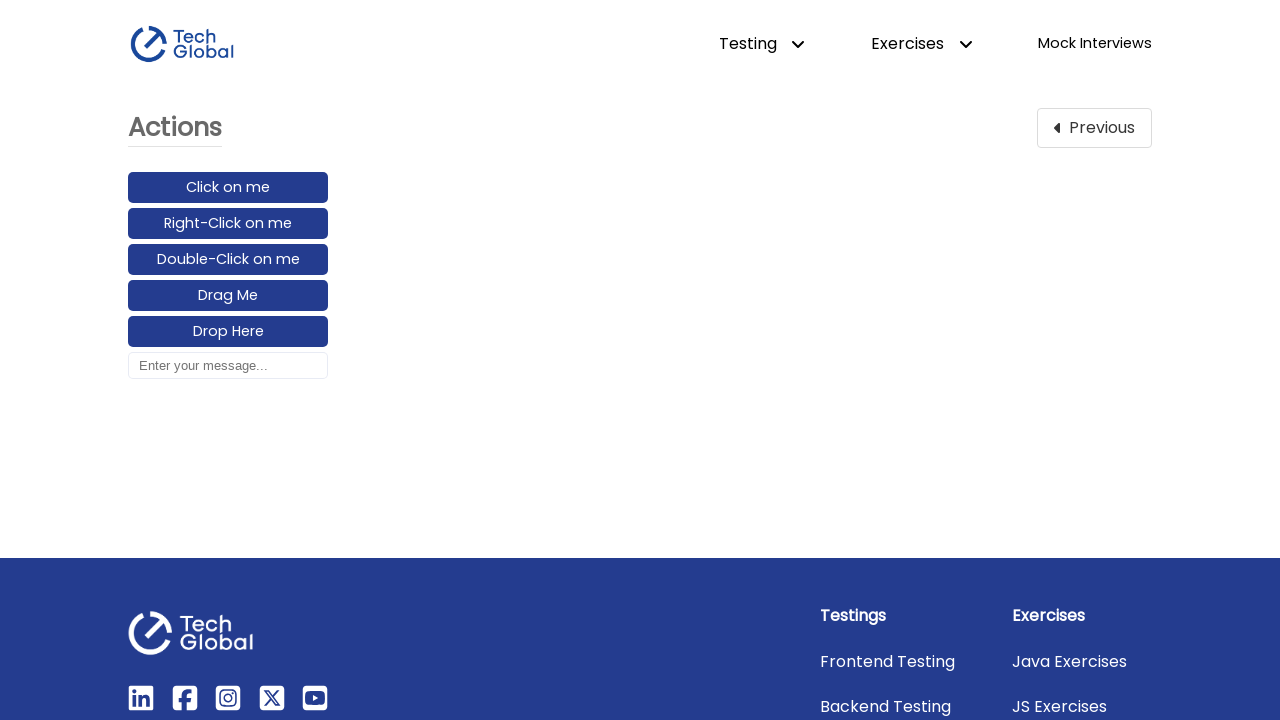

Focused on the input box on #input_box
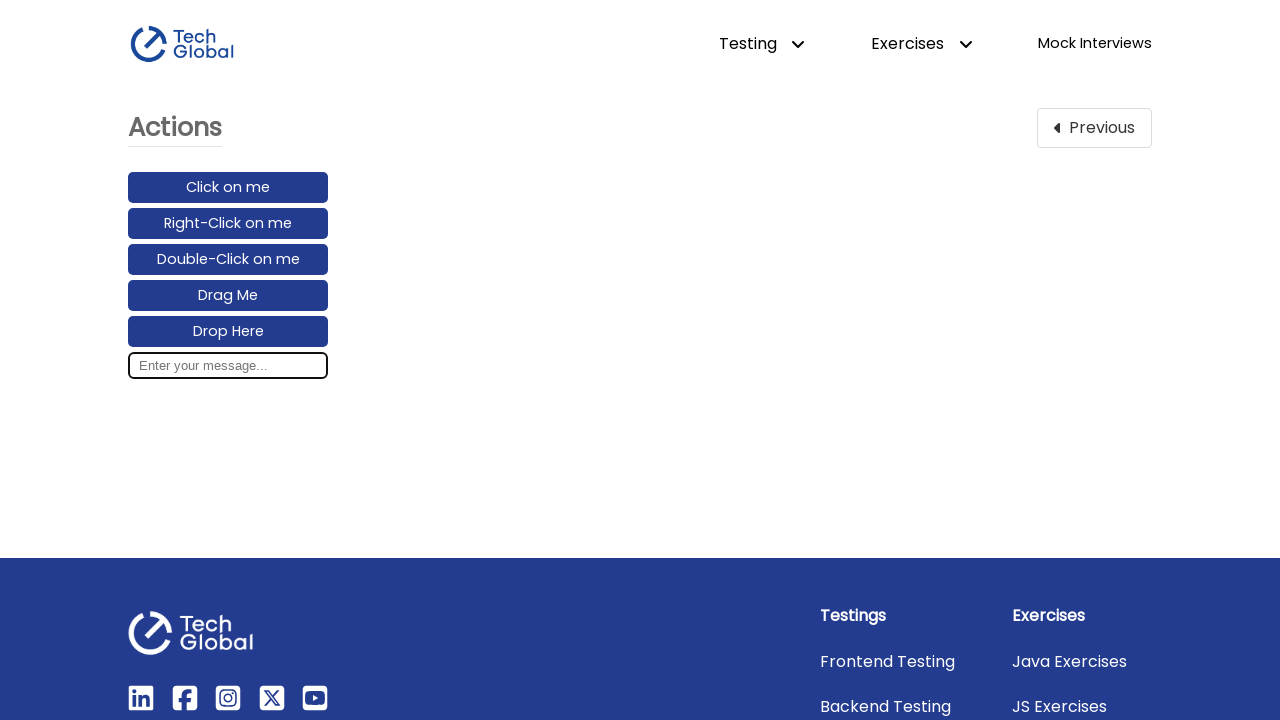

Typed uppercase 'H' using Shift+KeyH keyboard shortcut
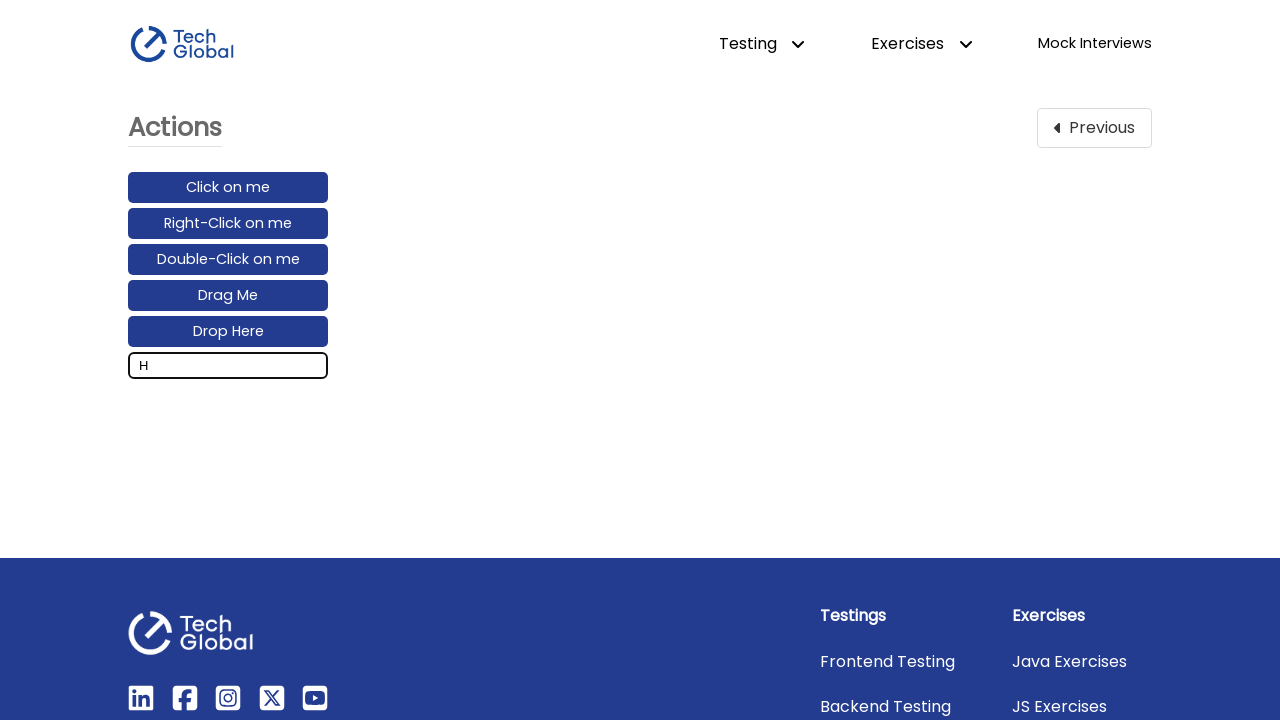

Typed 'ello' to complete the word 'Hello'
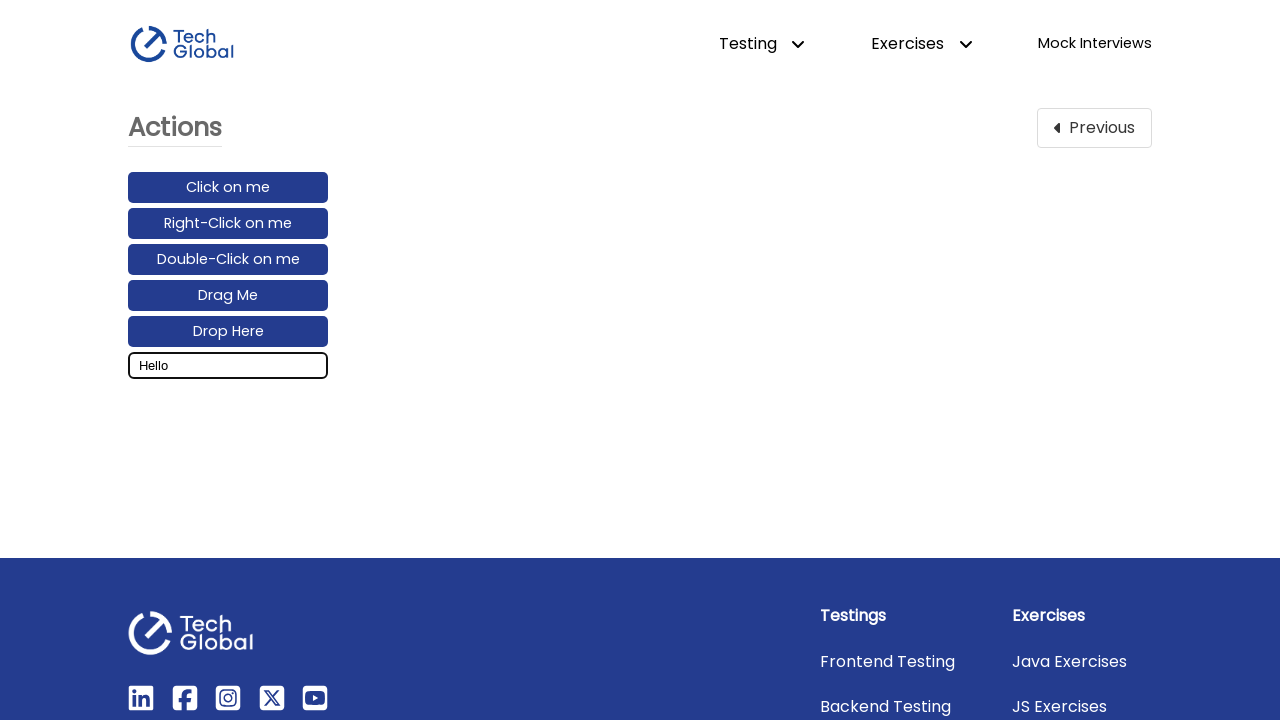

Validated that input box contains 'Hello'
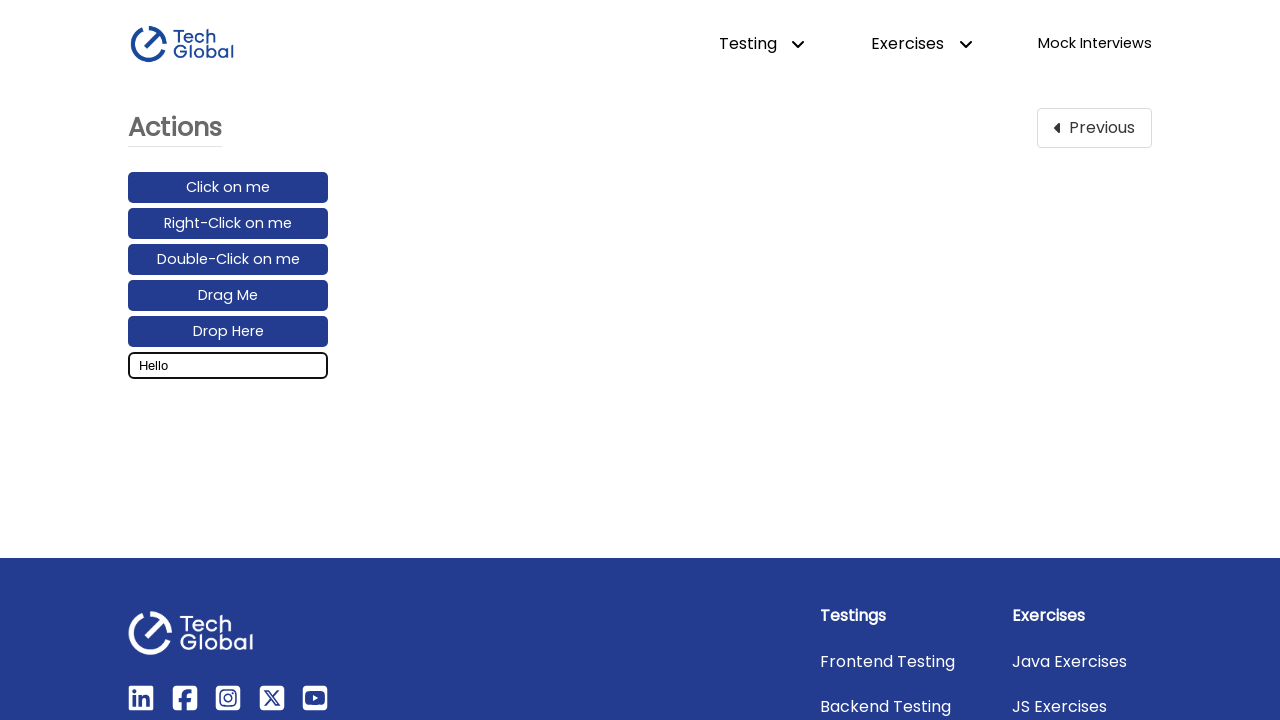

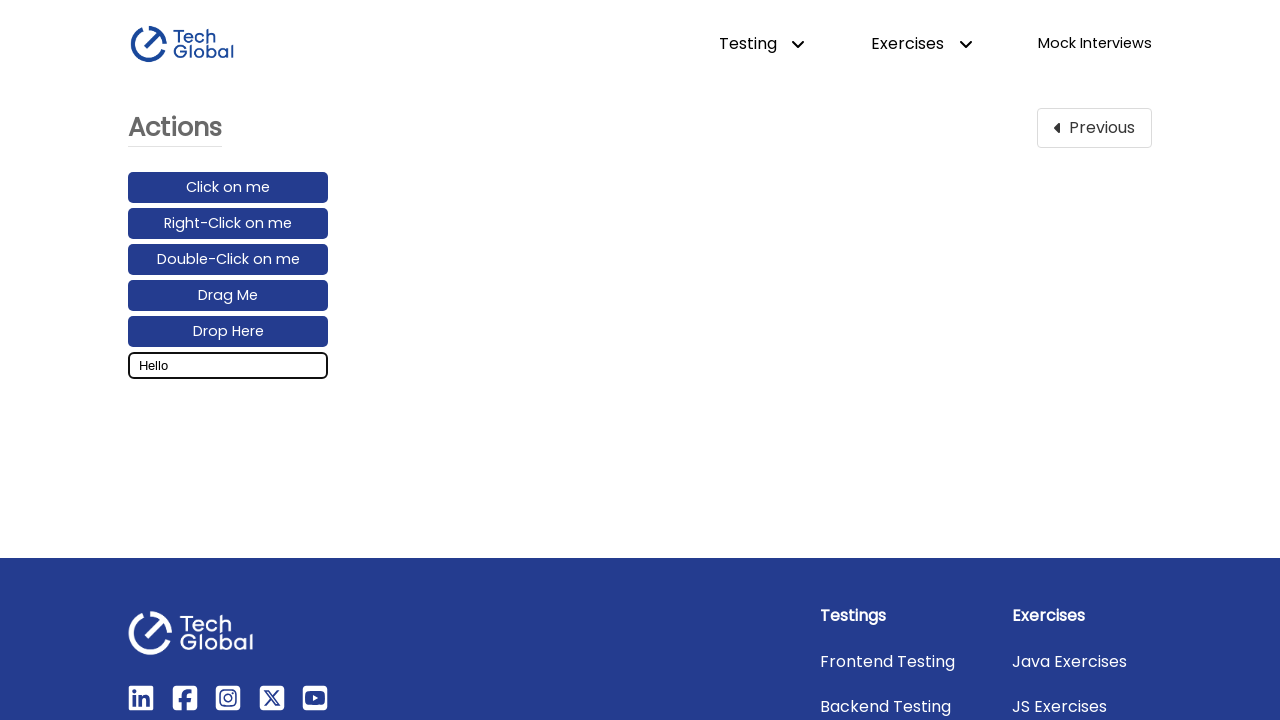